Tests autocomplete input field by typing a value and pressing Enter to select it

Starting URL: https://demoqa.com/automation-practice-form

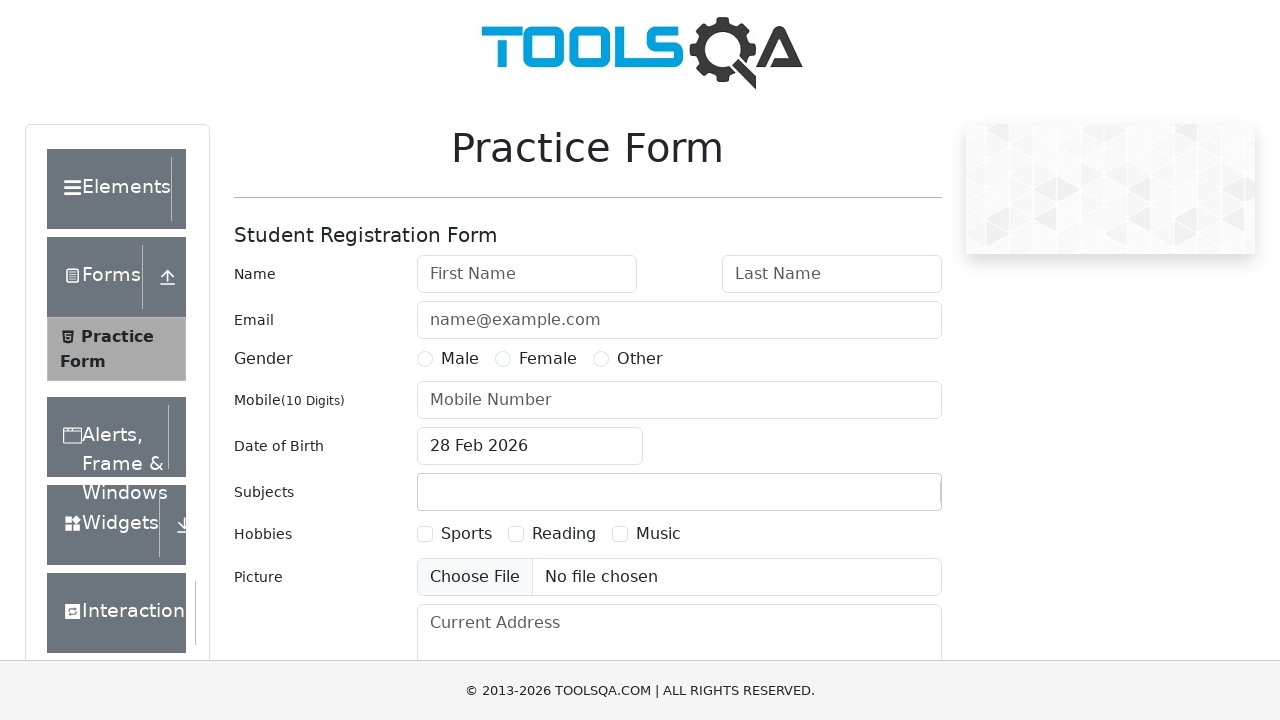

Navigated to automation practice form page
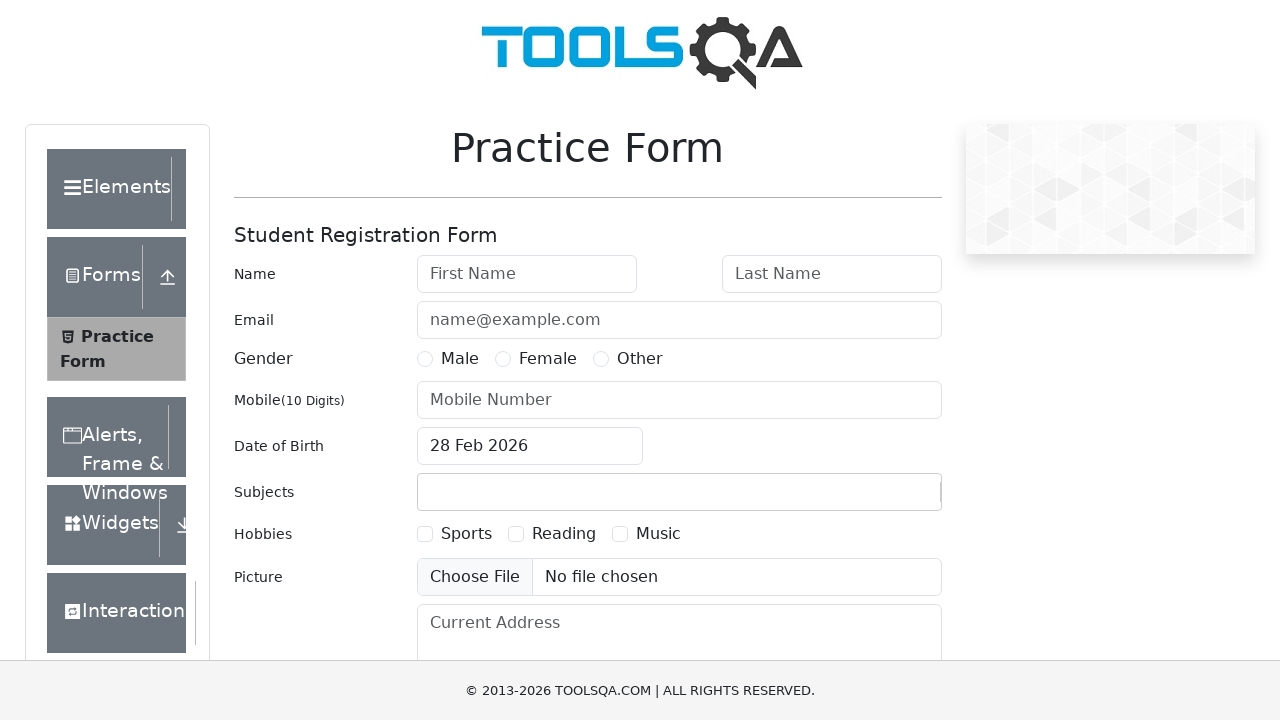

Typed 'Math' in the subjects autocomplete input field on #subjectsInput
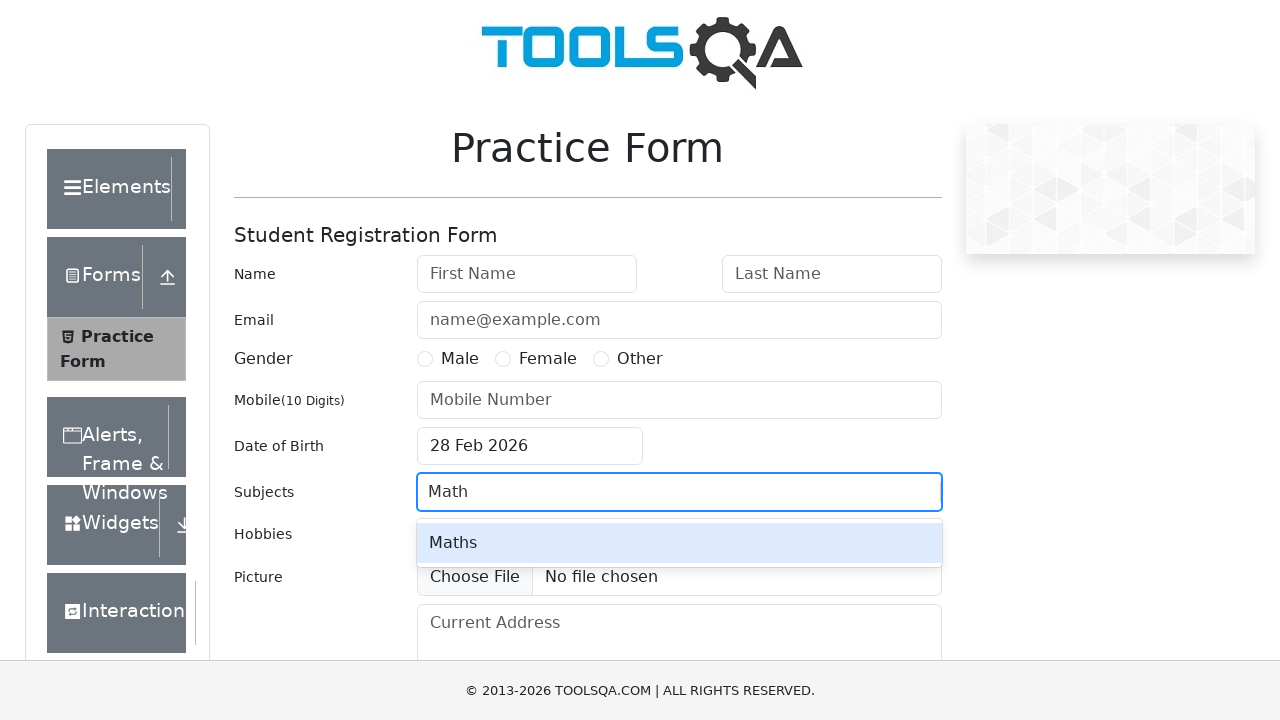

Pressed Enter to select 'Math' from autocomplete dropdown on #subjectsInput
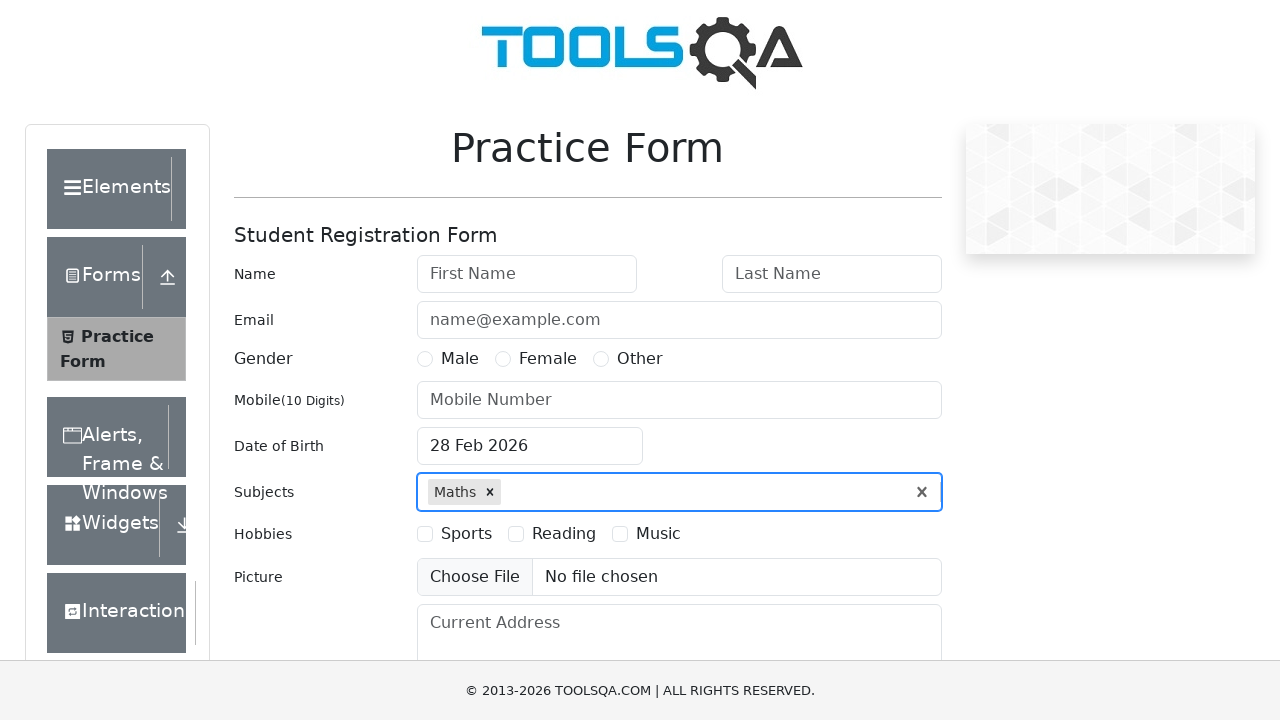

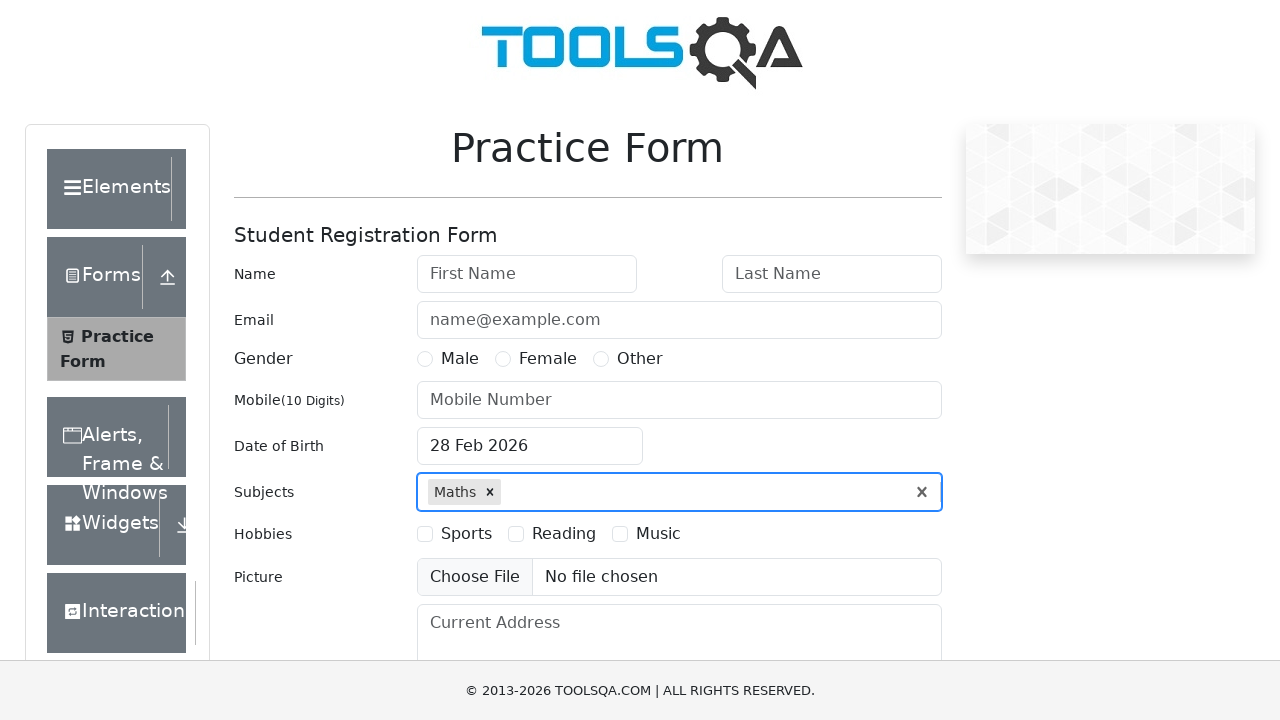